Tests the search functionality on Python.org by entering a search term "pycon" and submitting the search form, then verifying results are found

Starting URL: http://www.python.org

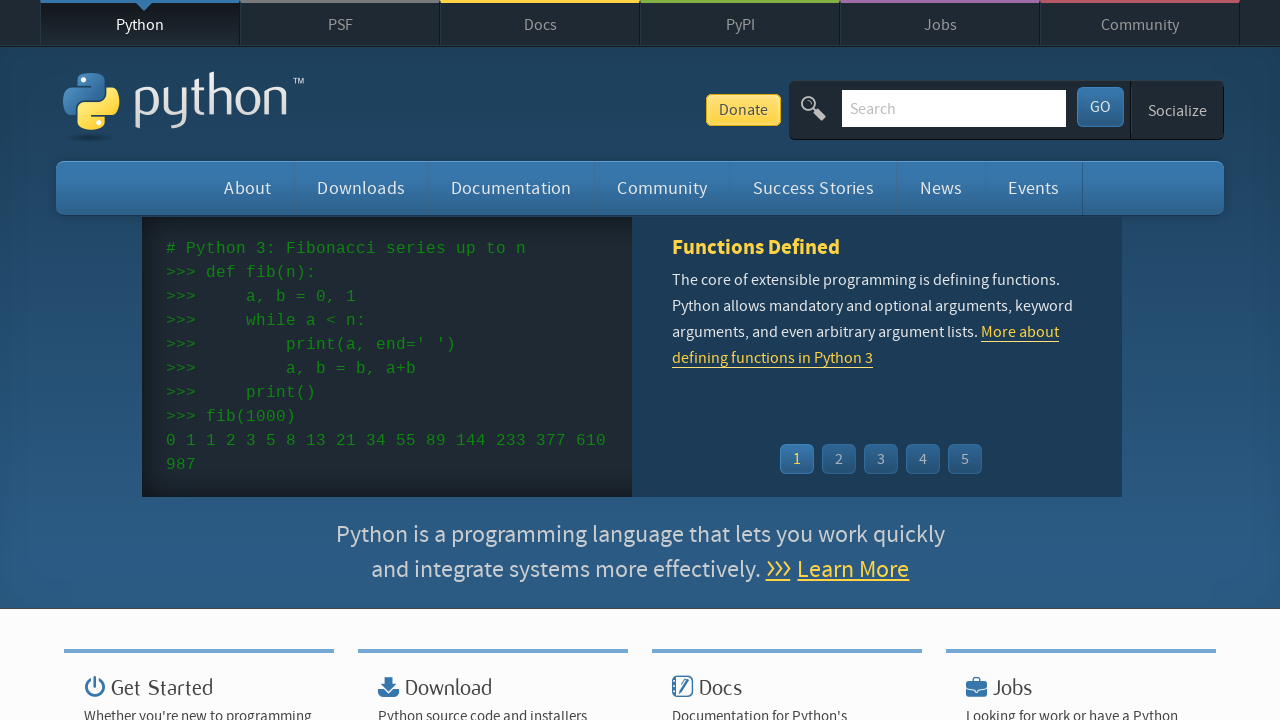

Verified page title contains 'Python'
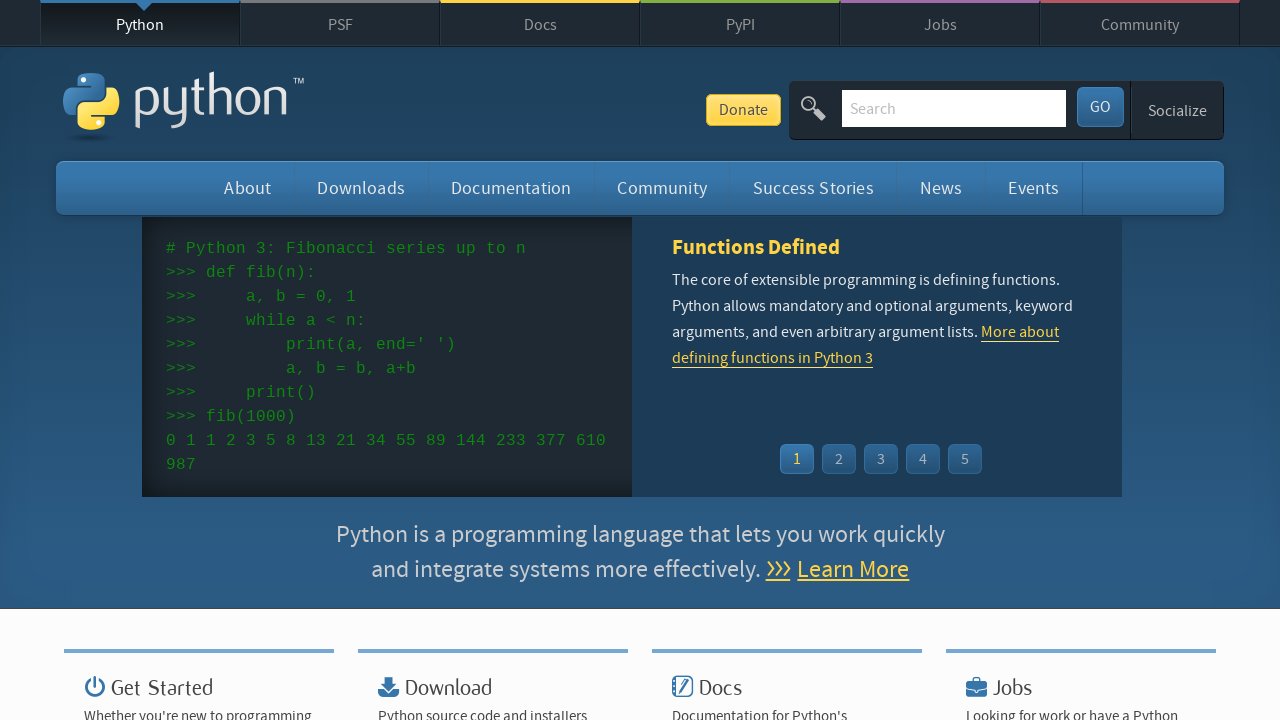

Filled search box with 'pycon' on input[name='q']
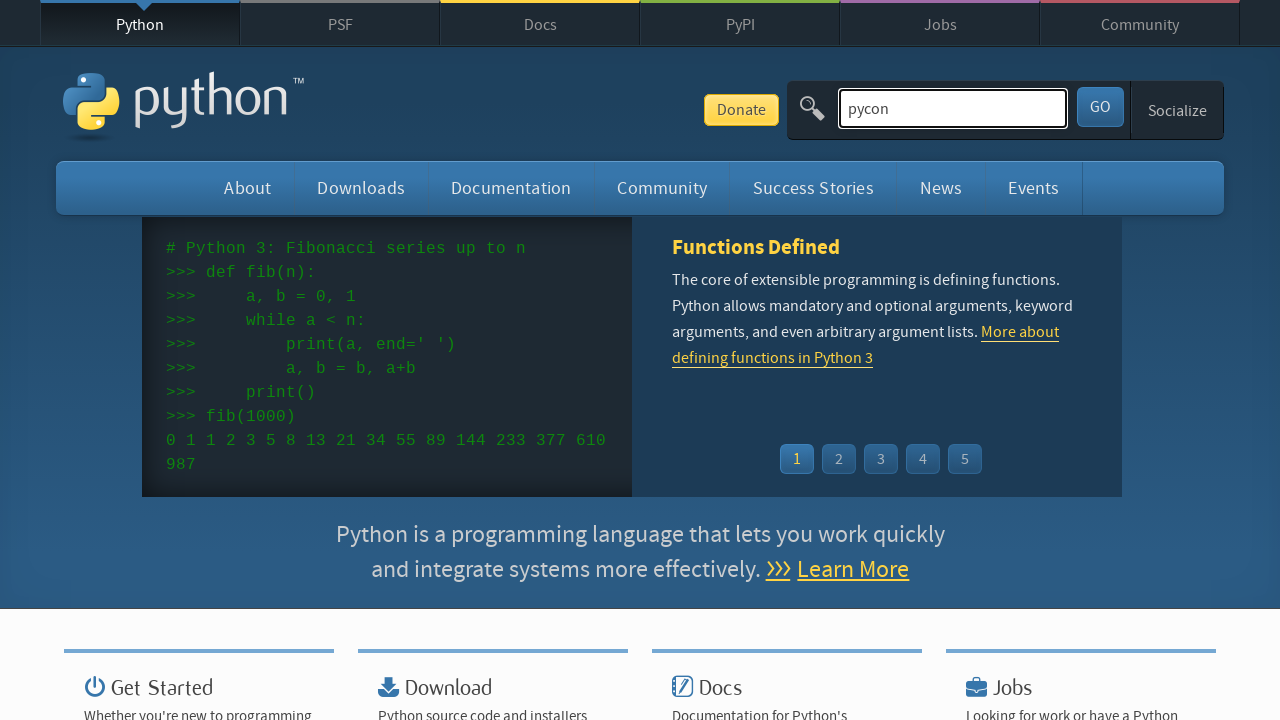

Pressed Enter to submit search form on input[name='q']
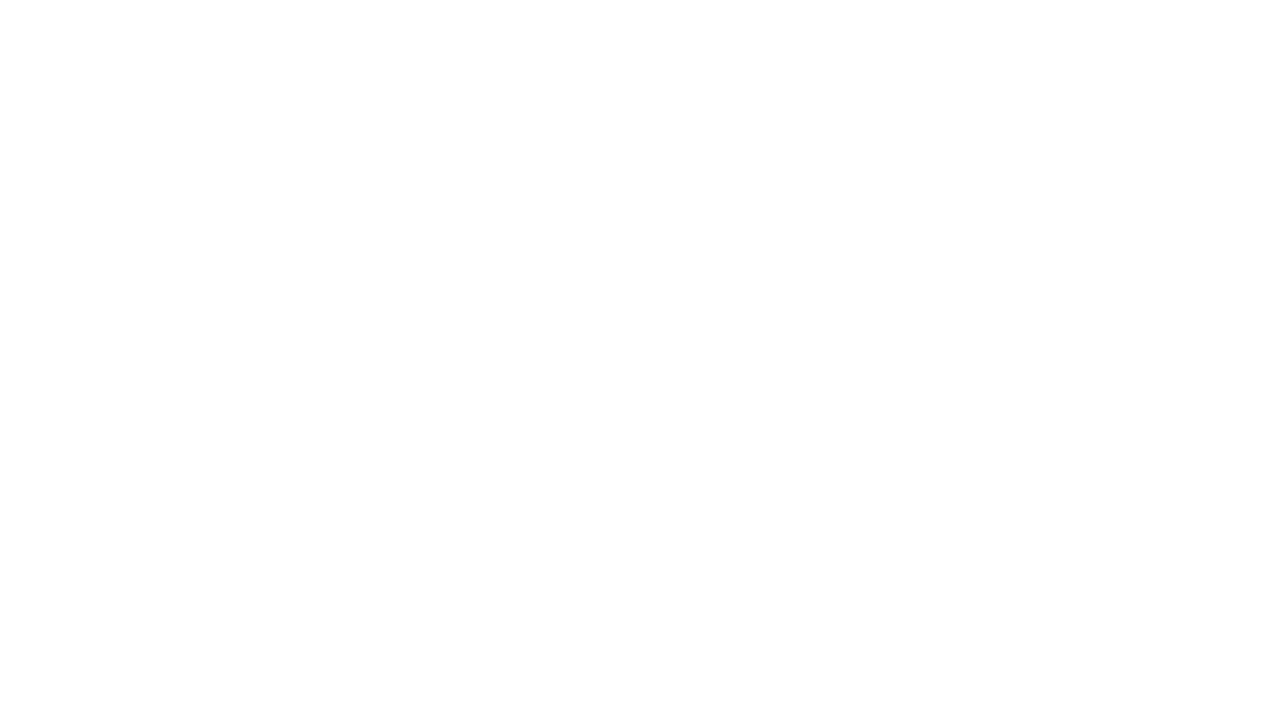

Waited for page to load
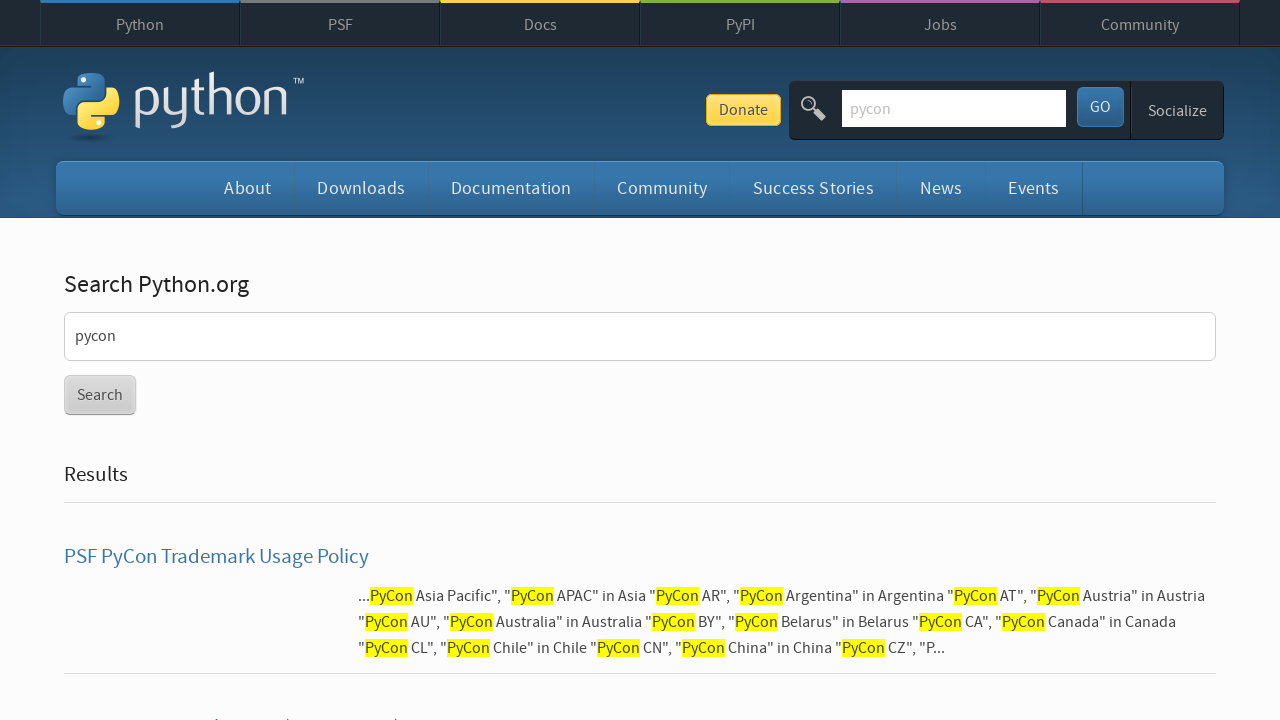

Verified search results were found (no 'No results found' message)
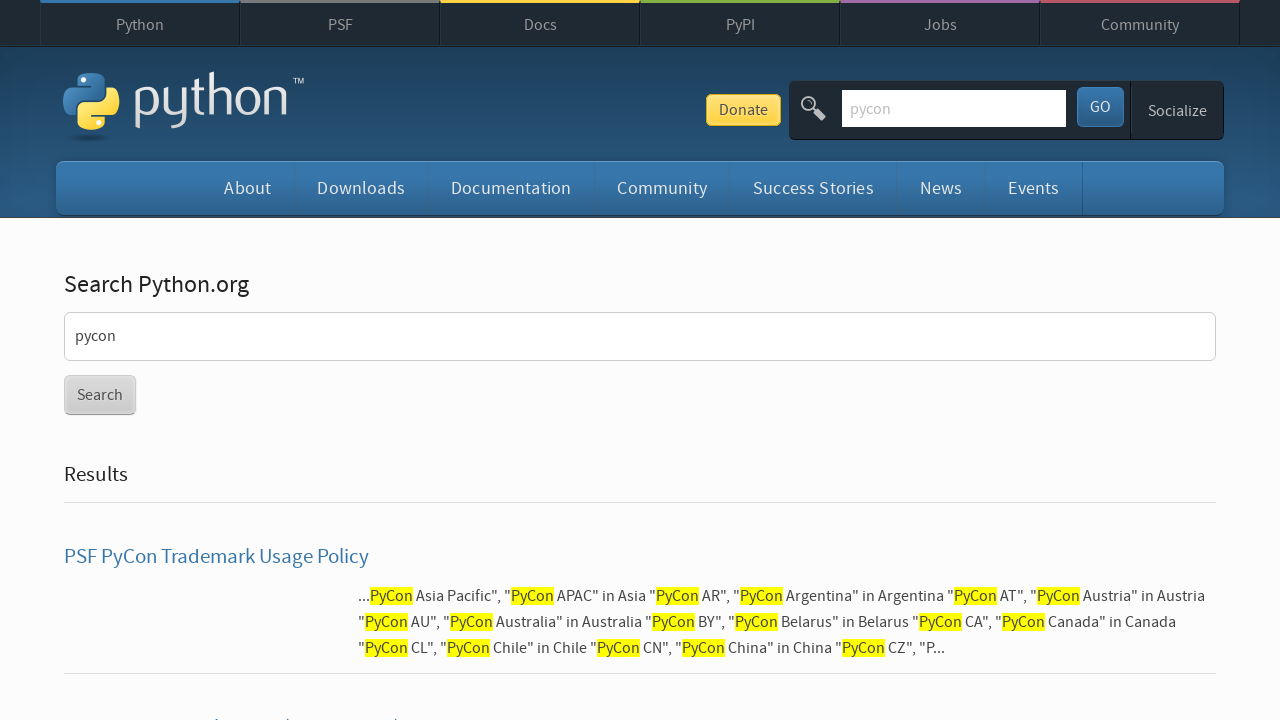

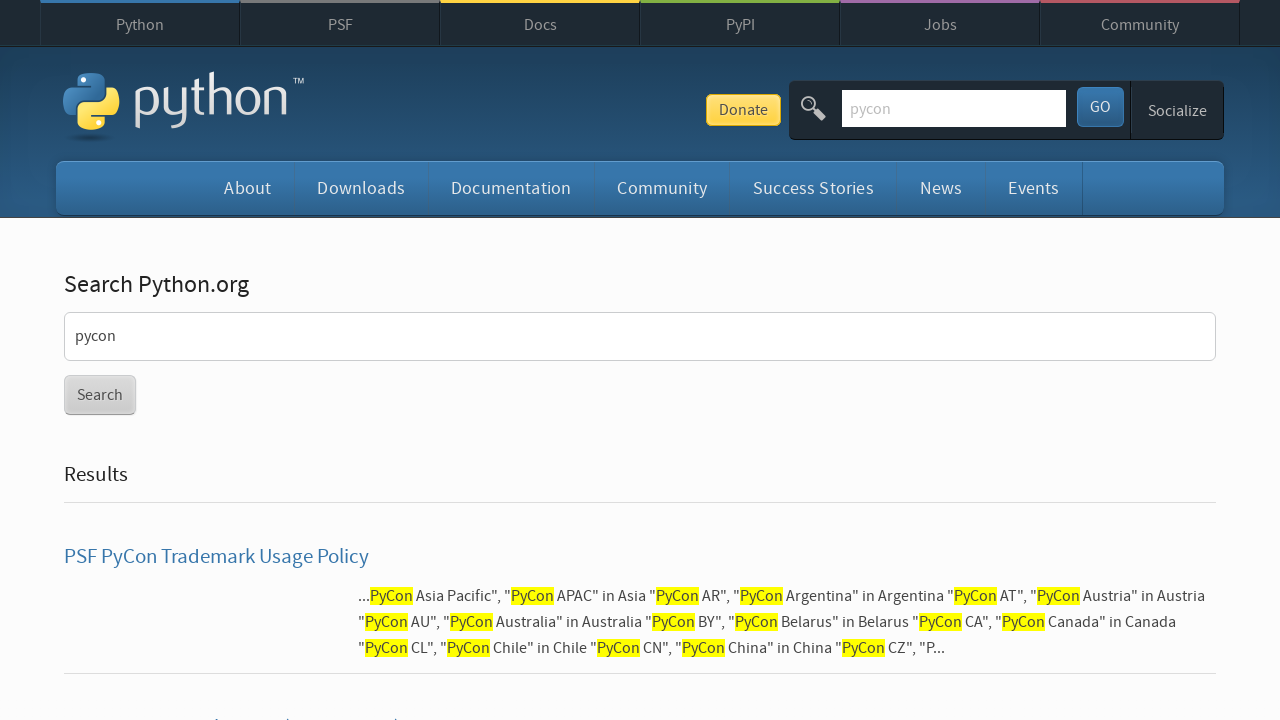